Tests form interactions including checkbox selection/deselection, dropdown selection, and autocomplete field with country selection

Starting URL: https://rahulshettyacademy.com/AutomationPractice/

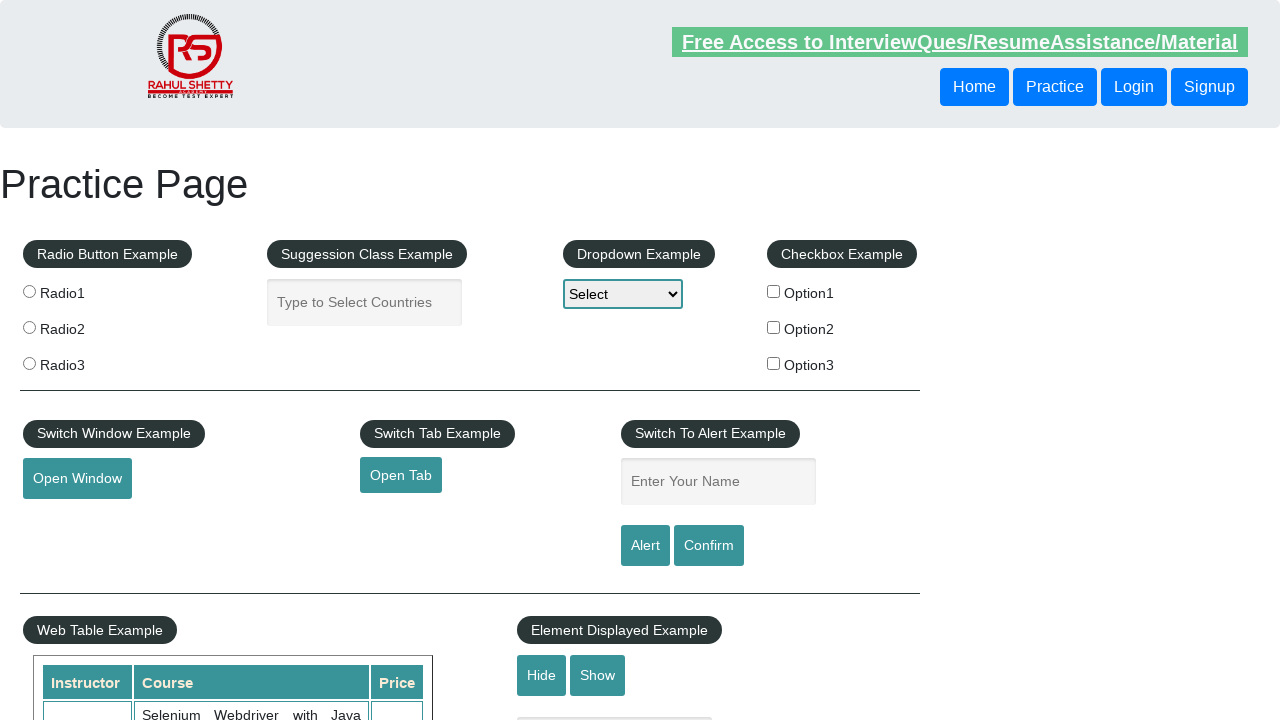

Checked the first checkbox option at (774, 291) on #checkBoxOption1
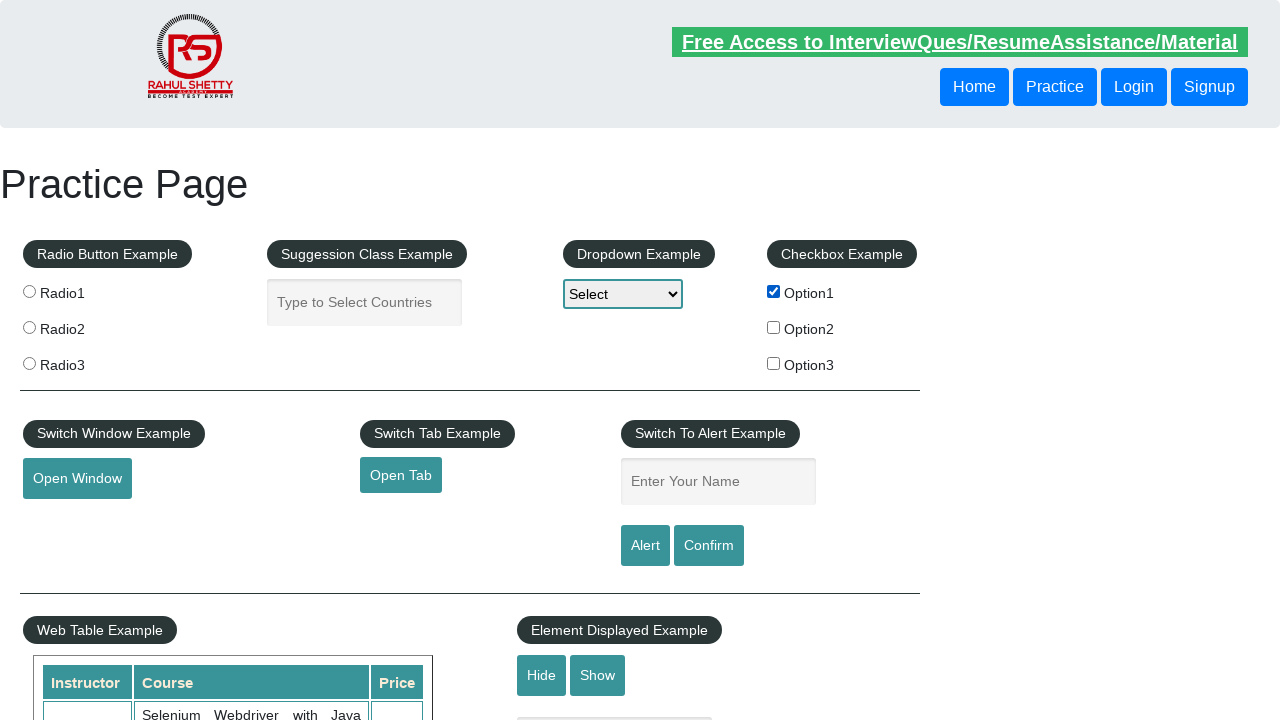

Unchecked the first checkbox option at (774, 291) on #checkBoxOption1
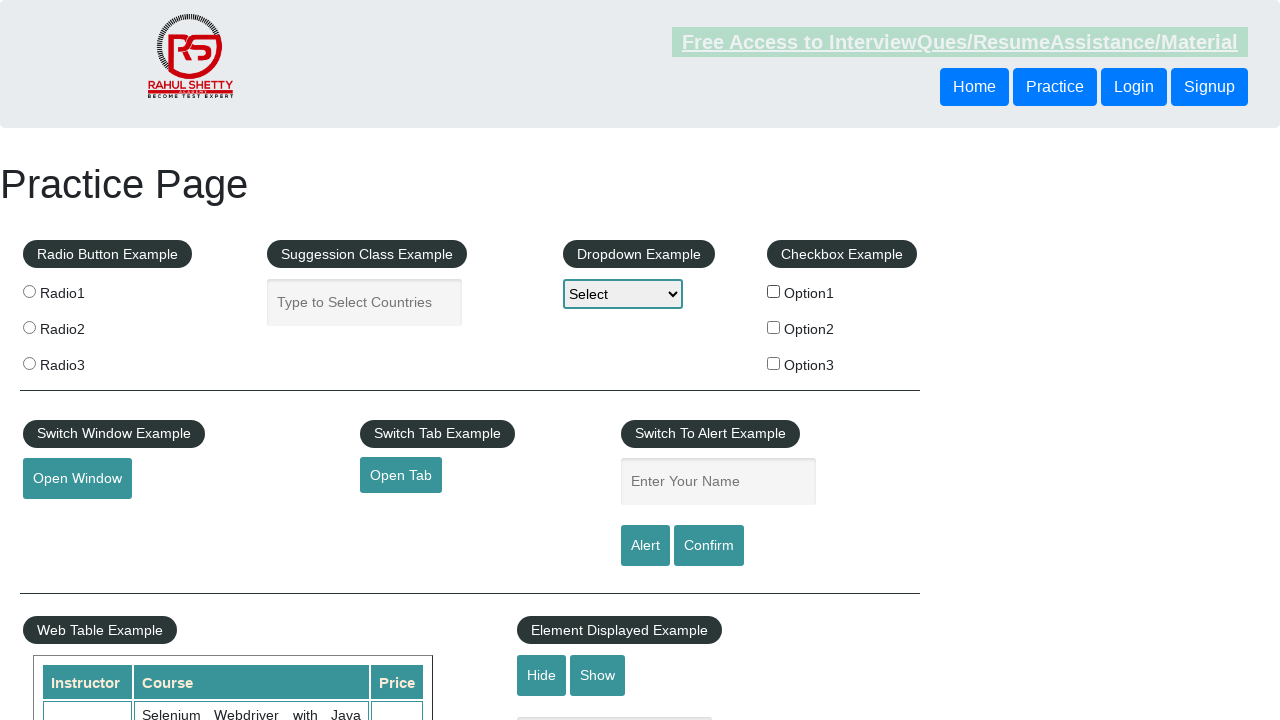

Selected option3 from the dropdown on #dropdown-class-example
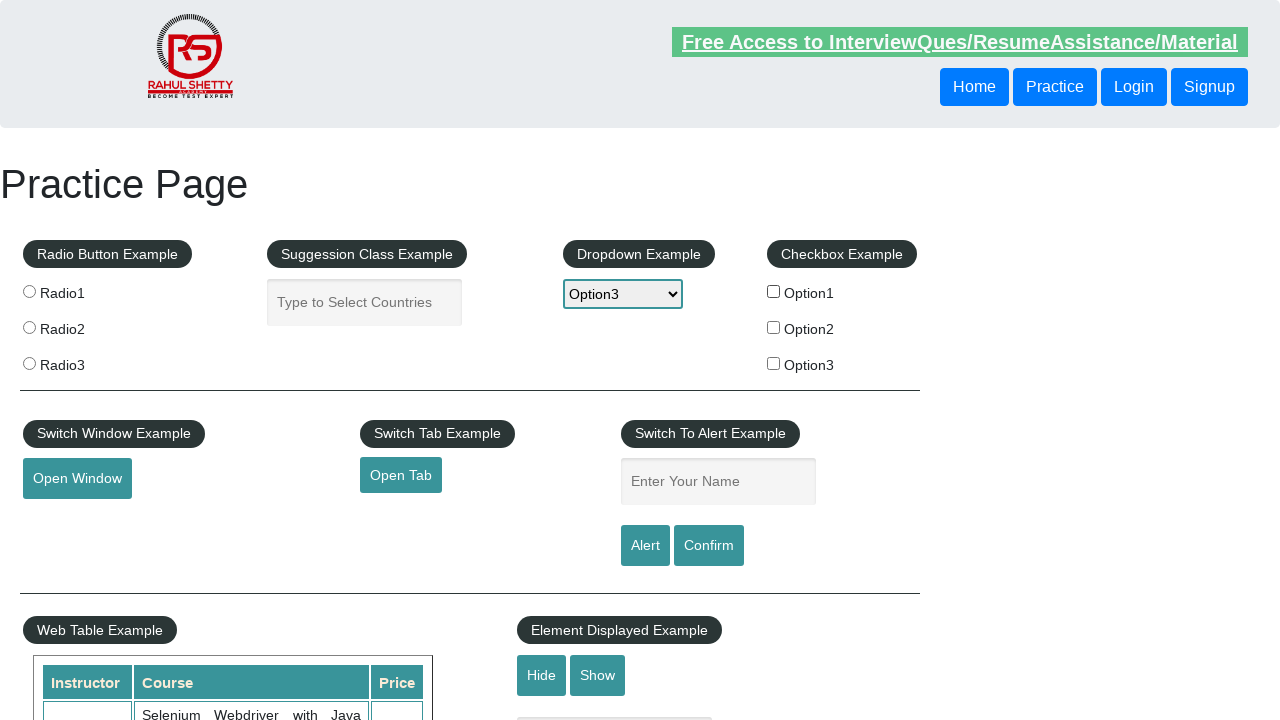

Typed 'eth' in the autocomplete field on #autocomplete
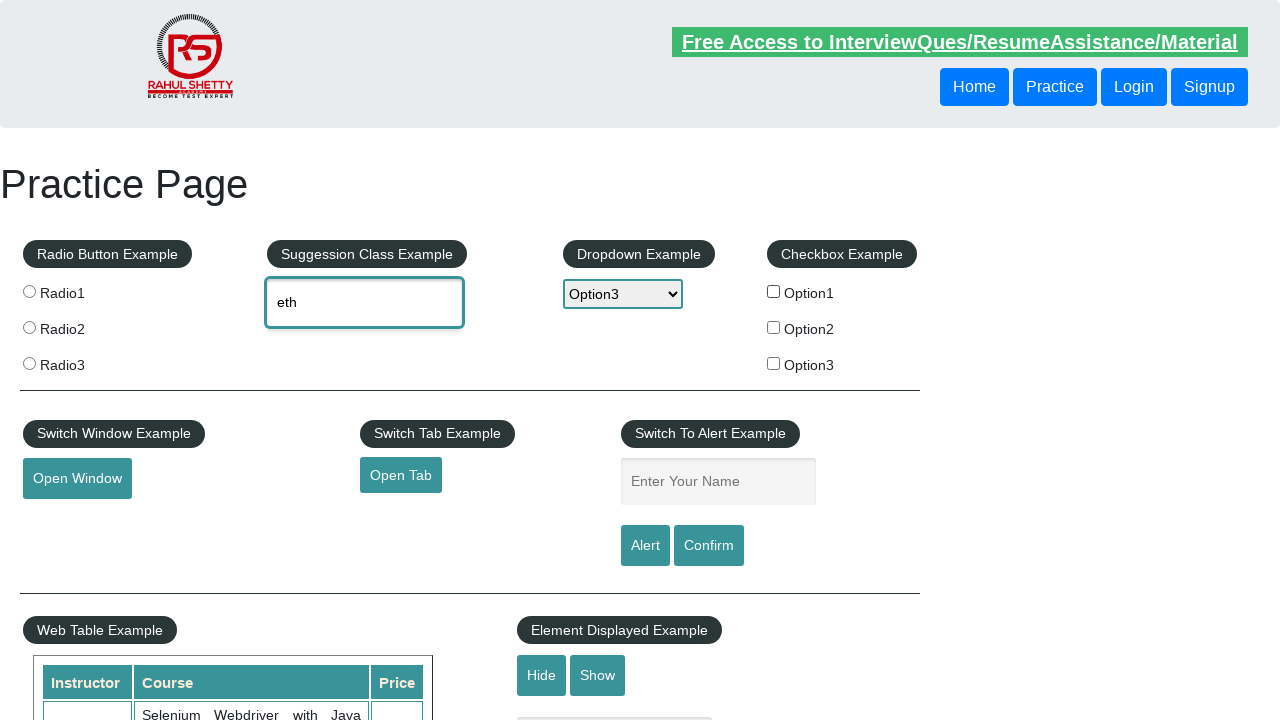

Autocomplete suggestions appeared
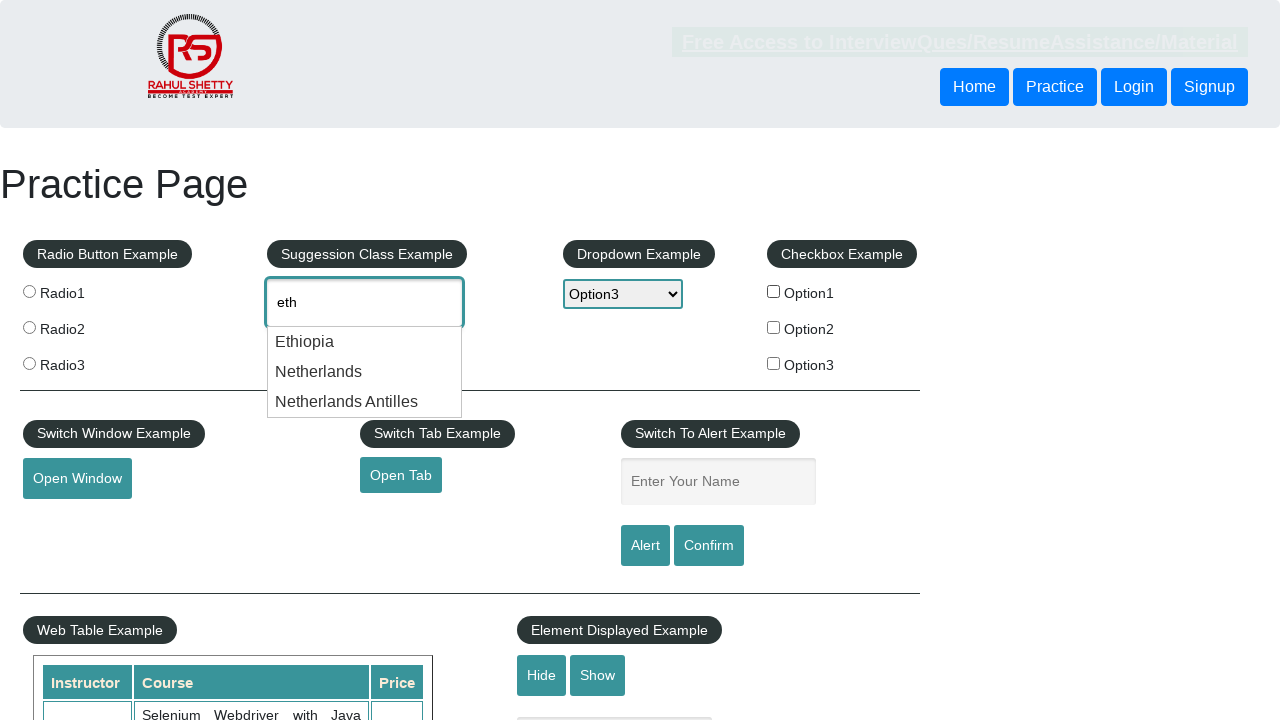

Selected 'Netherlands' from autocomplete suggestions at (365, 372) on .ui-menu-item div >> nth=1
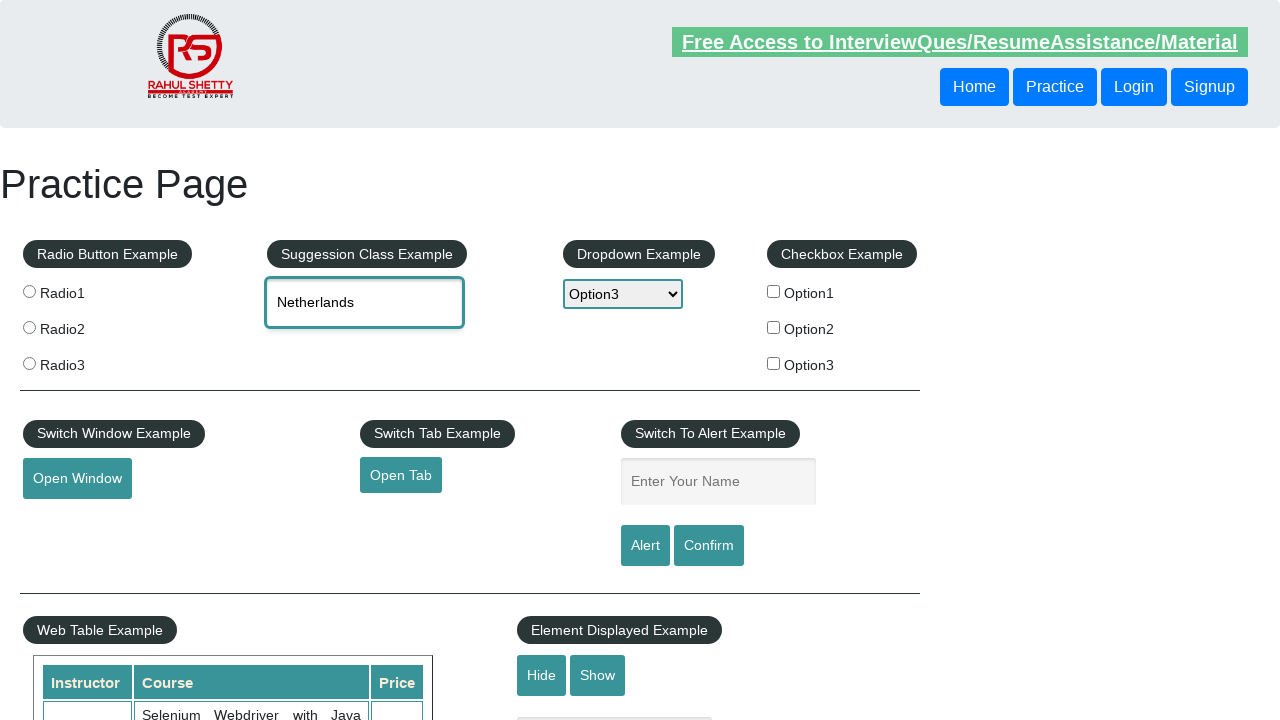

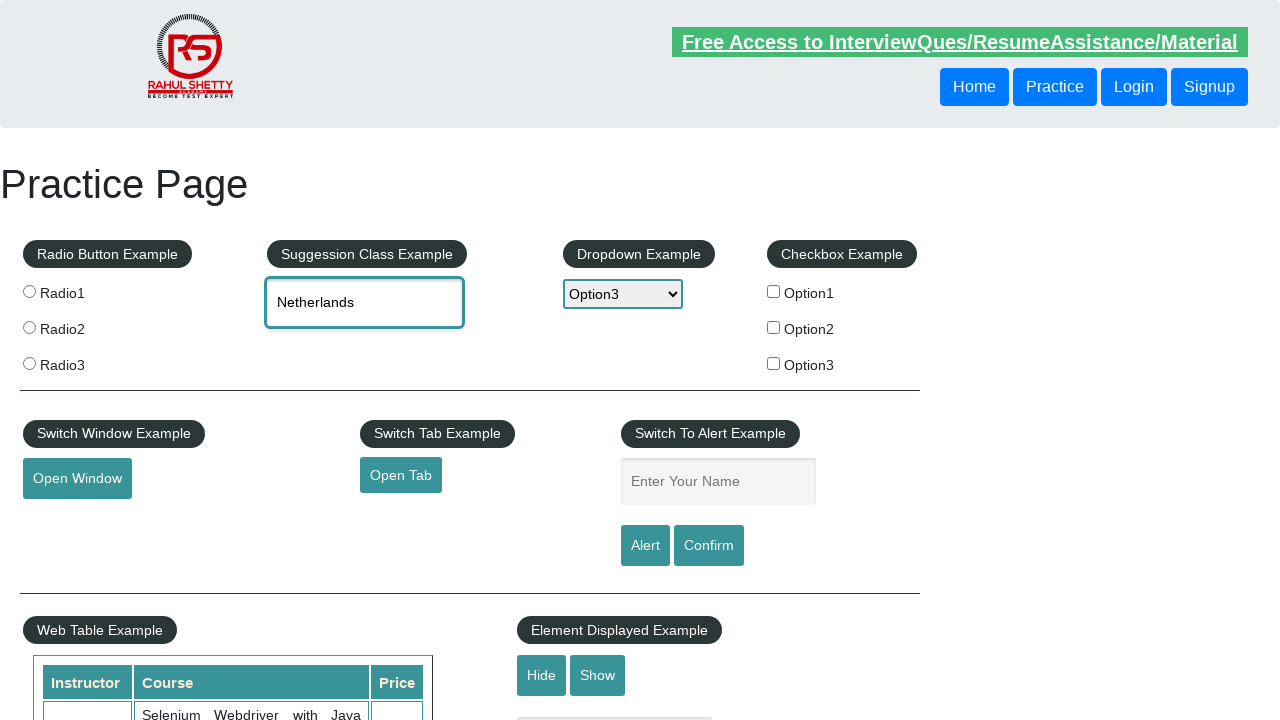